Tests the Next button pagination functionality by clicking it and verifying that products are updated

Starting URL: https://www.demoblaze.com/

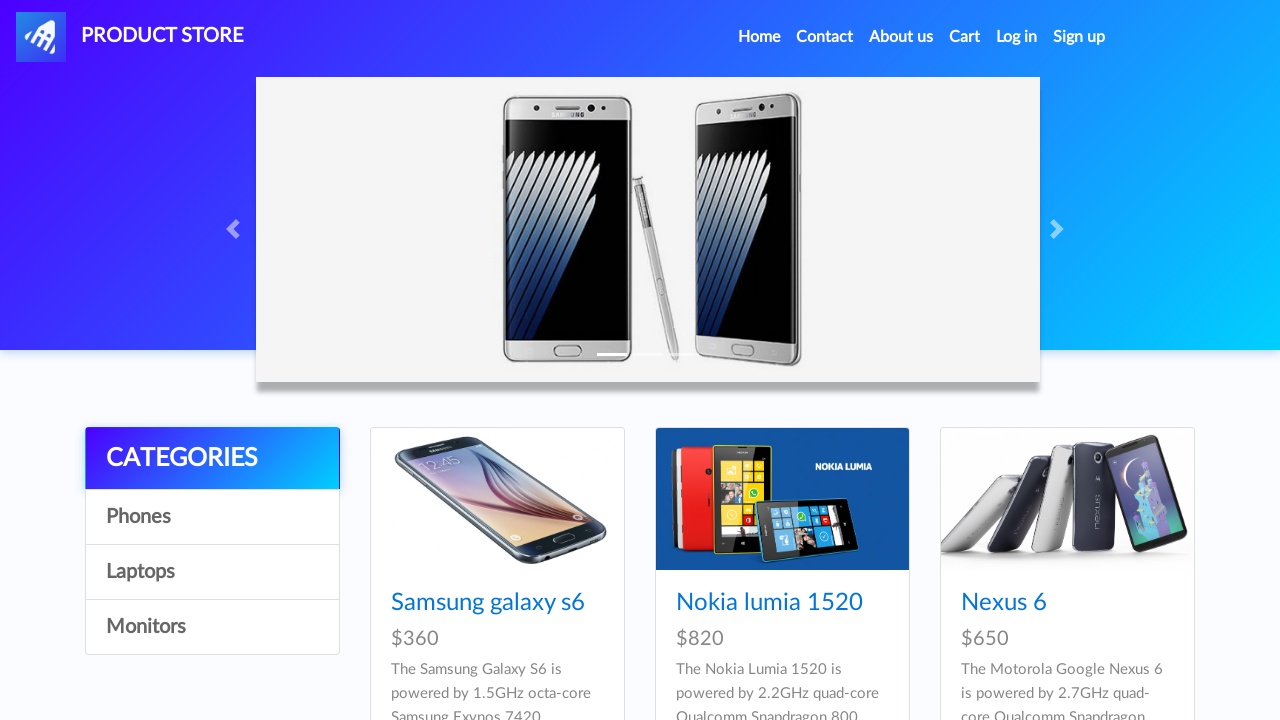

Waited for Next button to be visible
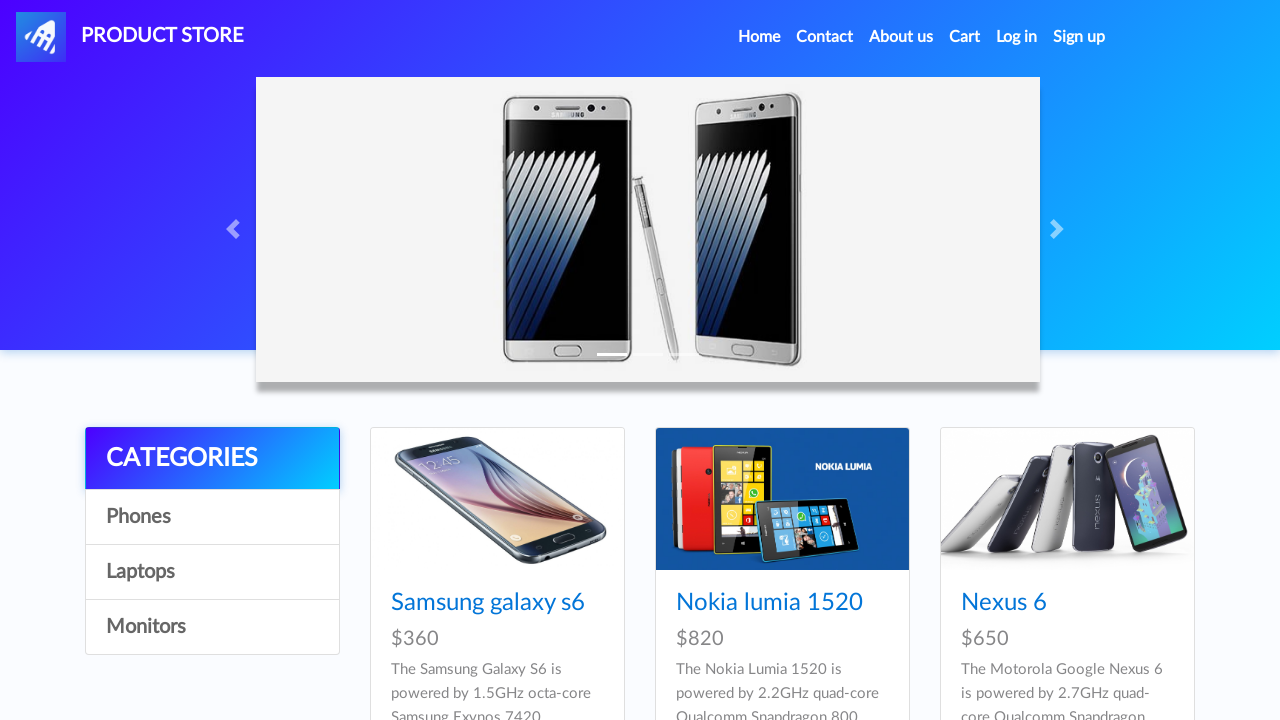

Clicked Next button for pagination at (1166, 385) on #next2
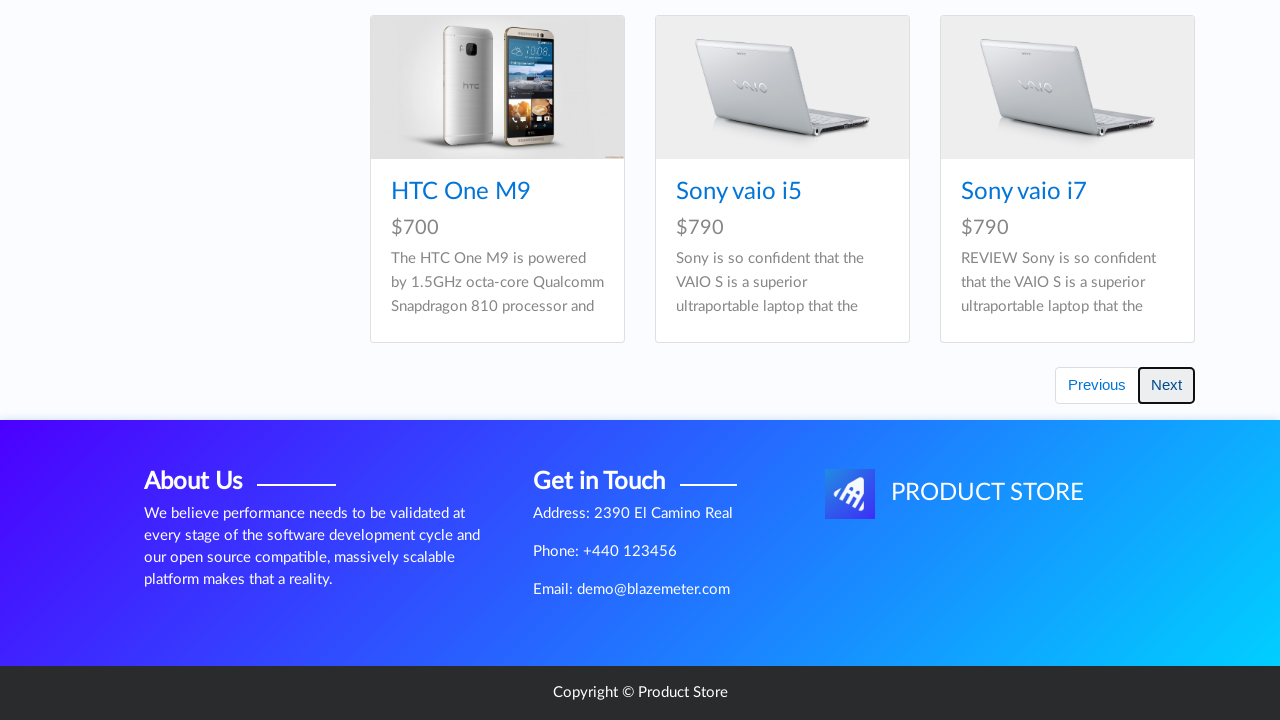

Waited for product container to load after Next button click
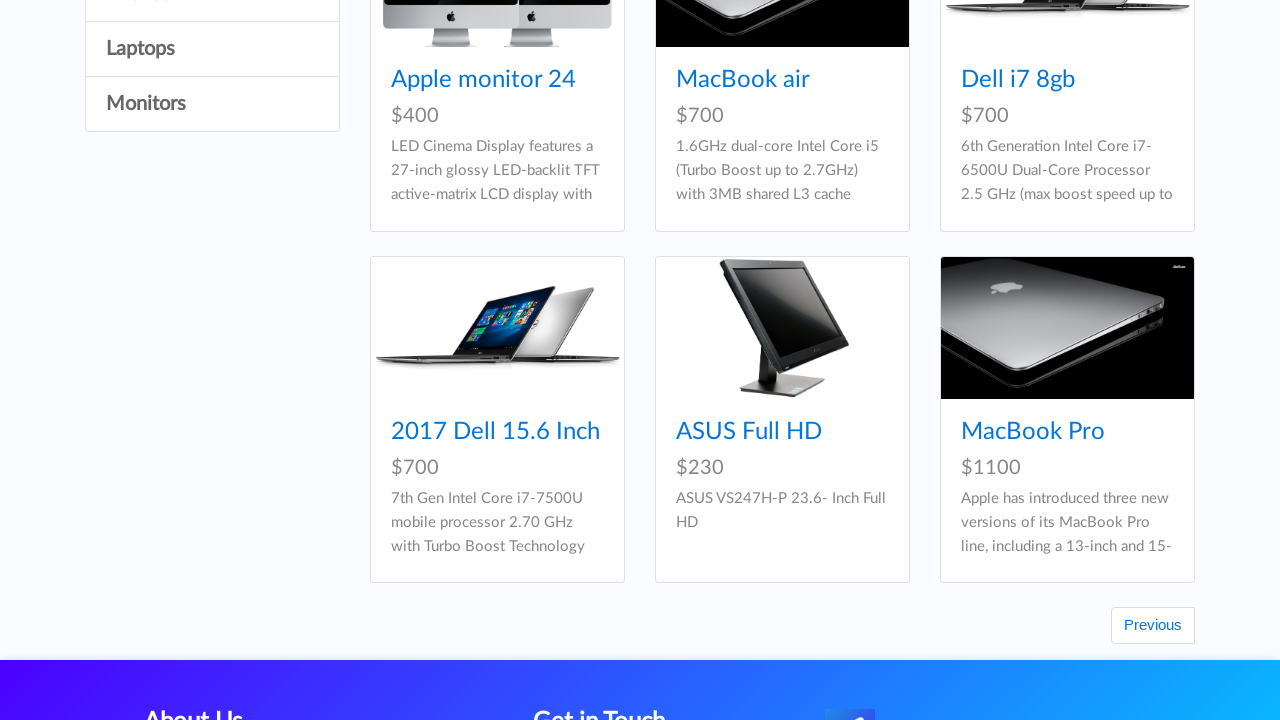

Located products on page
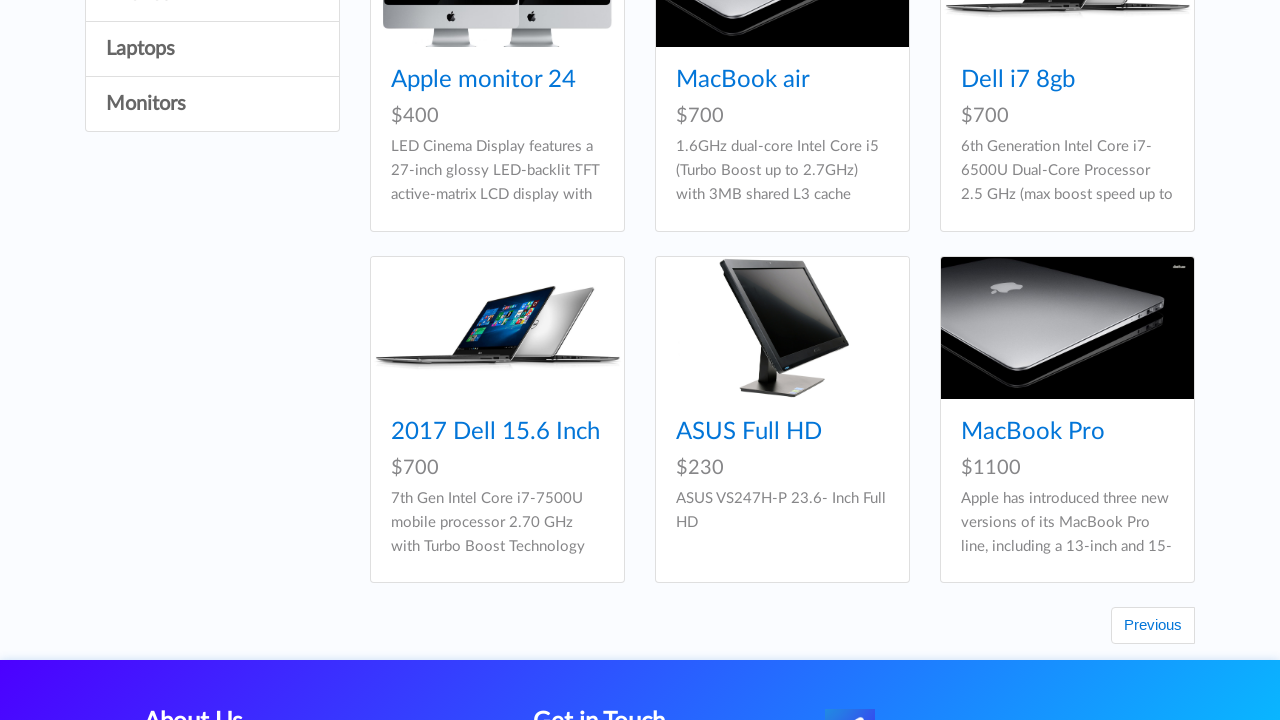

Verified that products are displayed and updated after Next button click
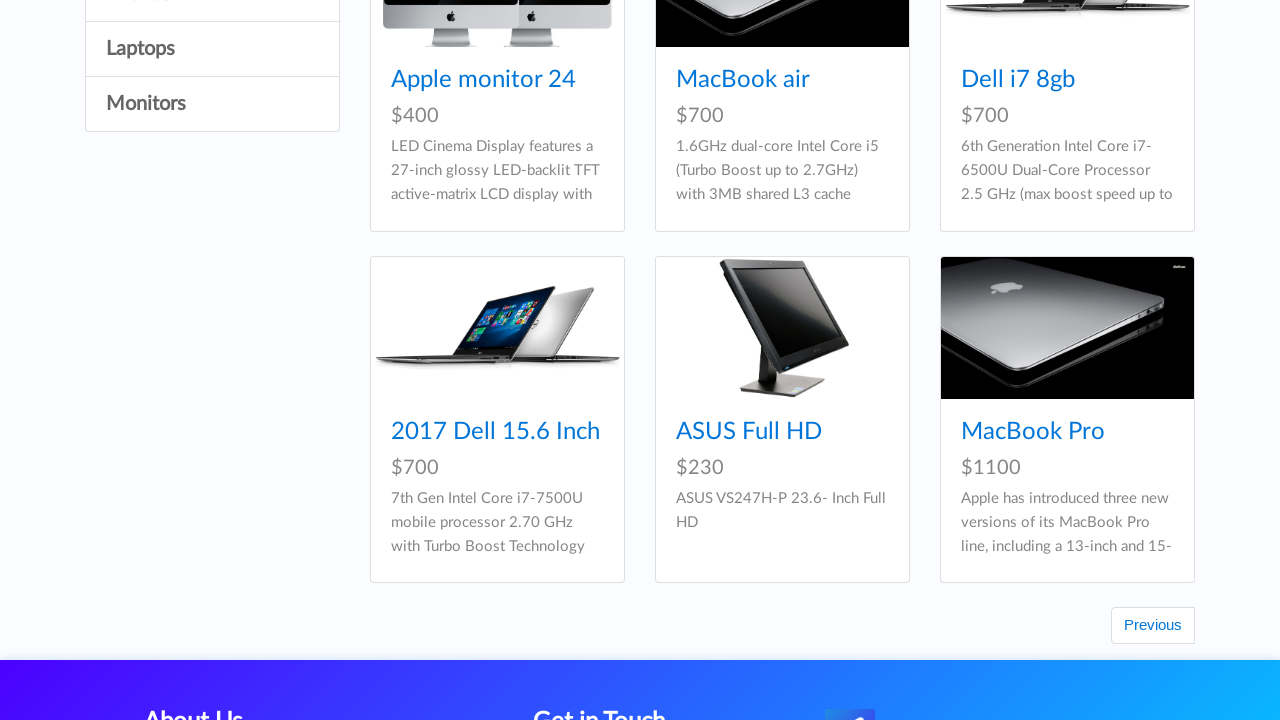

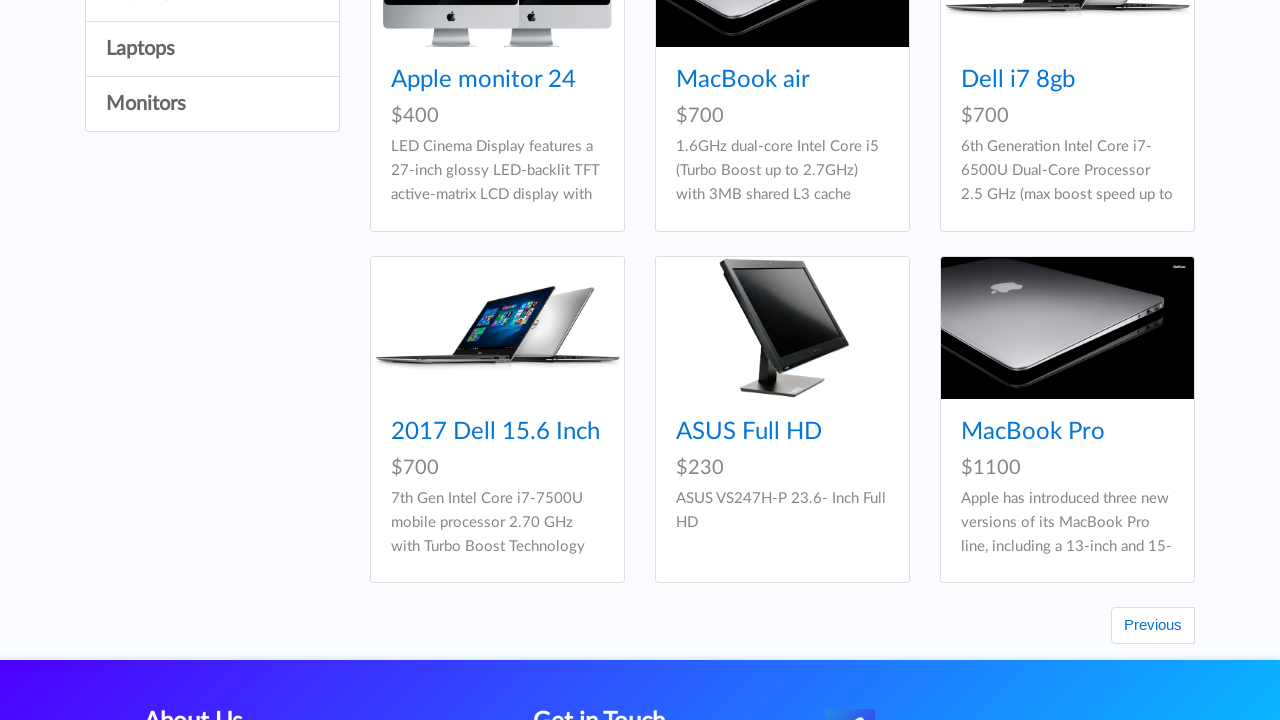